Tests adding a new person with a job to the list by clicking the add button, filling in name and job fields, and submitting the form.

Starting URL: https://kristinek.github.io/site/tasks/list_of_people_with_jobs.html

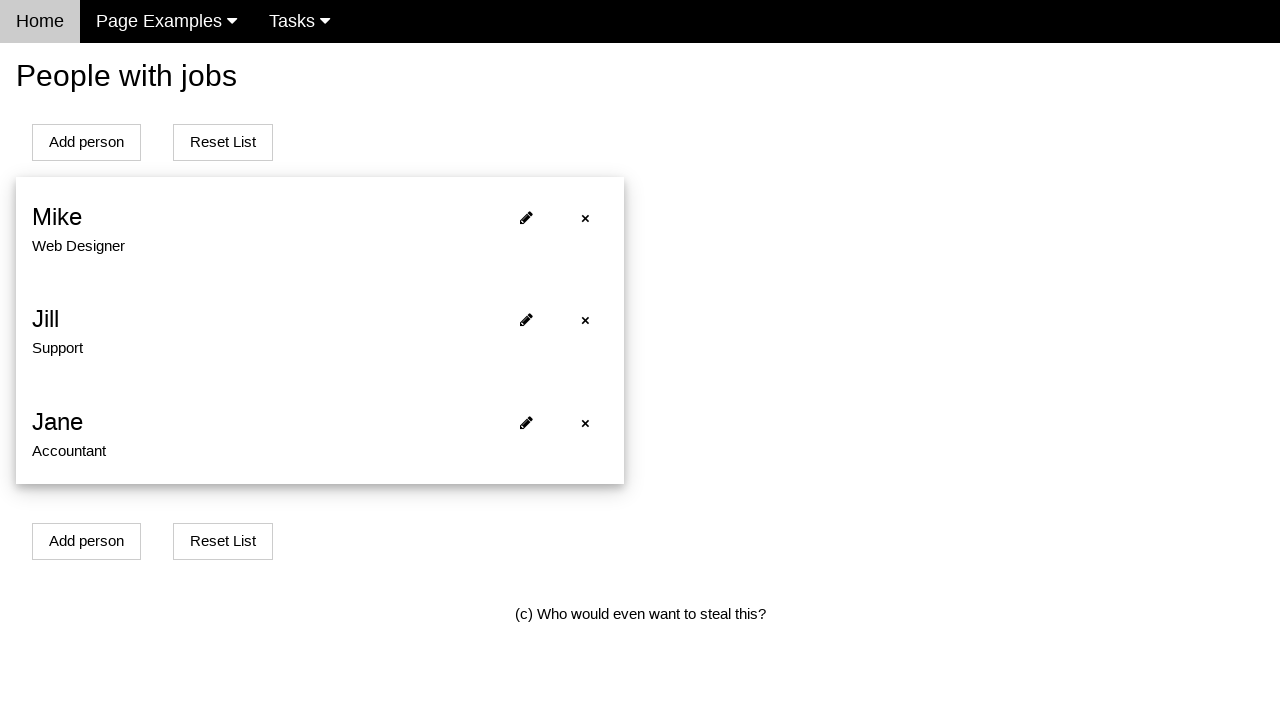

Clicked Add person button to open modal at (86, 142) on xpath=//*[@onclick='openModalForAddPersonWithJob()']
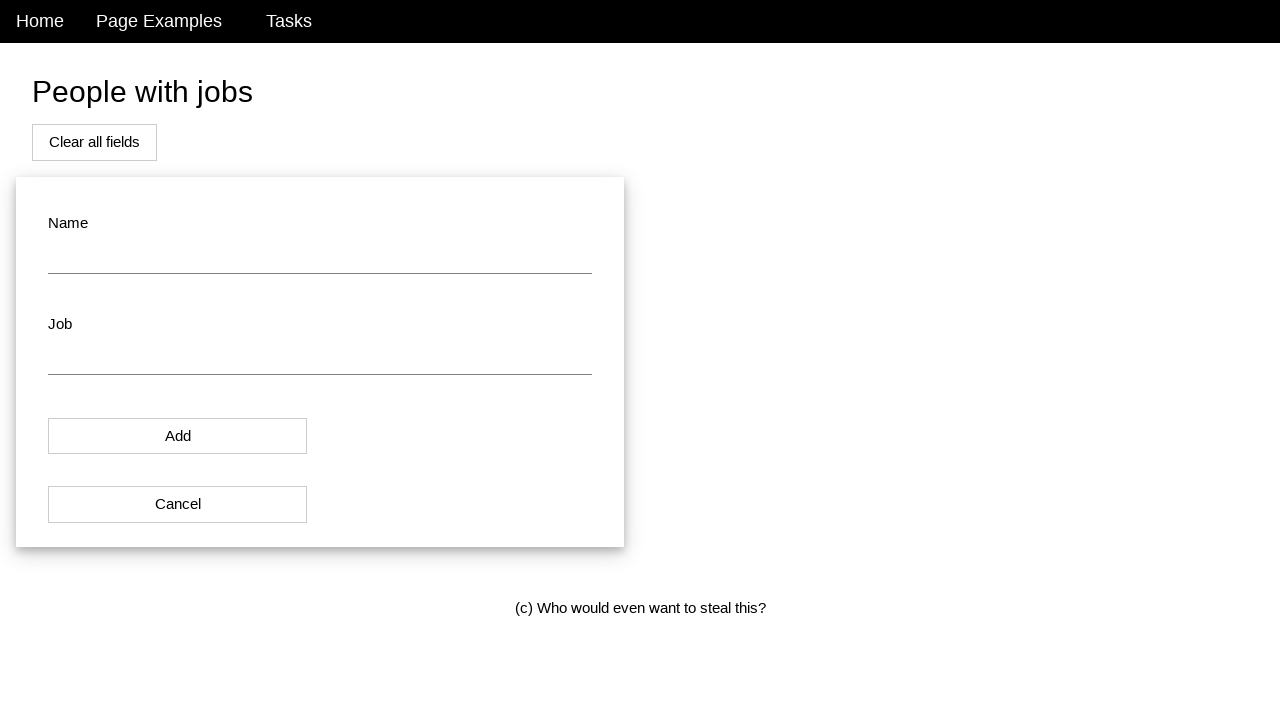

Navigated to add person form page
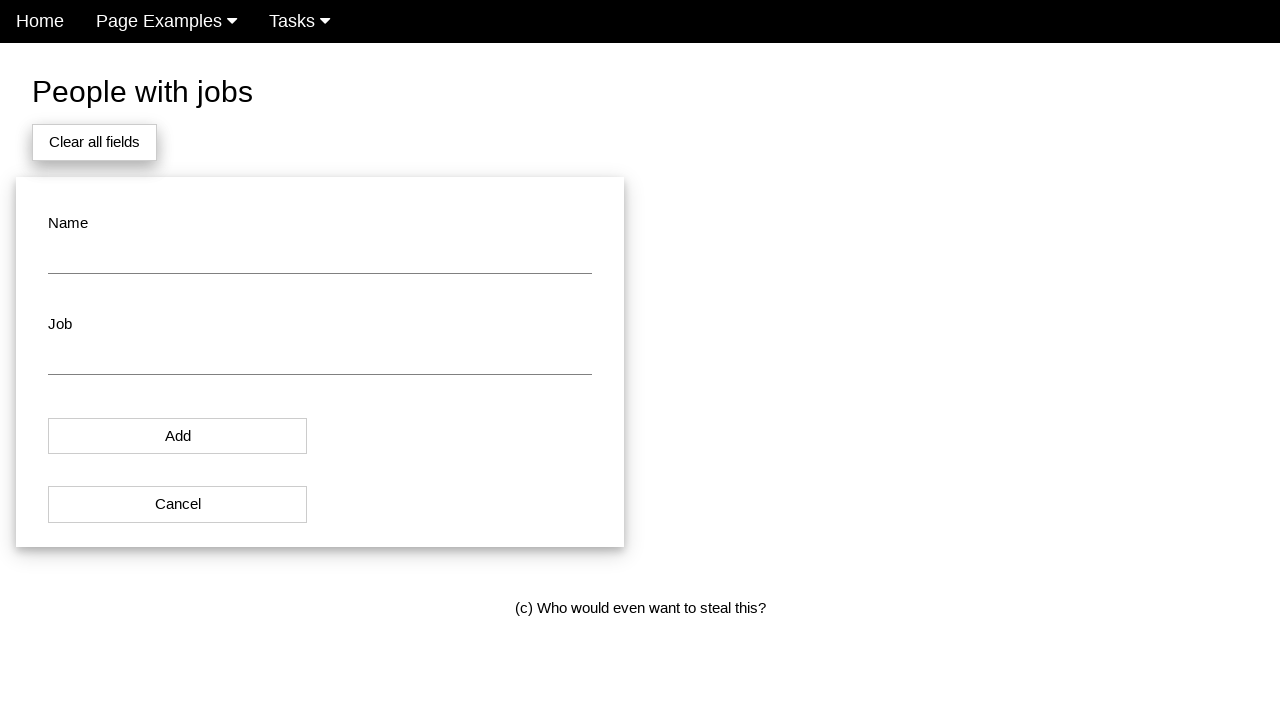

Cleared name field on #name
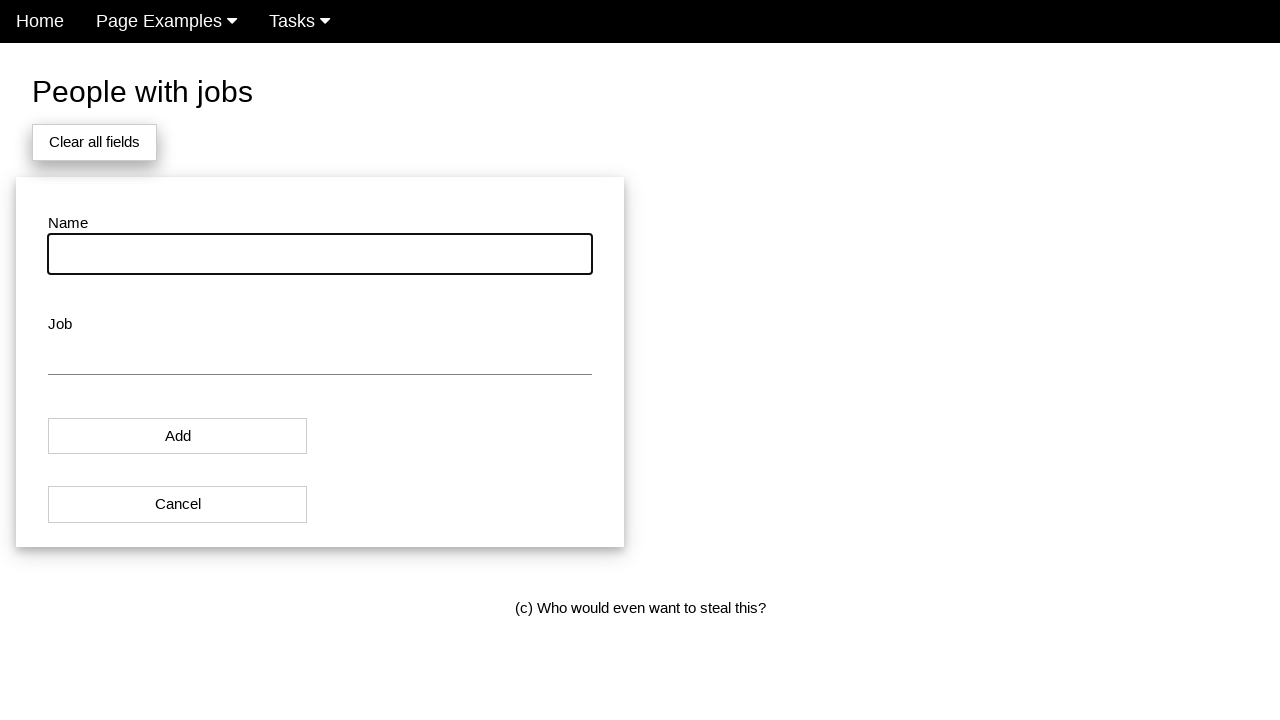

Entered 'Robert' in name field on #name
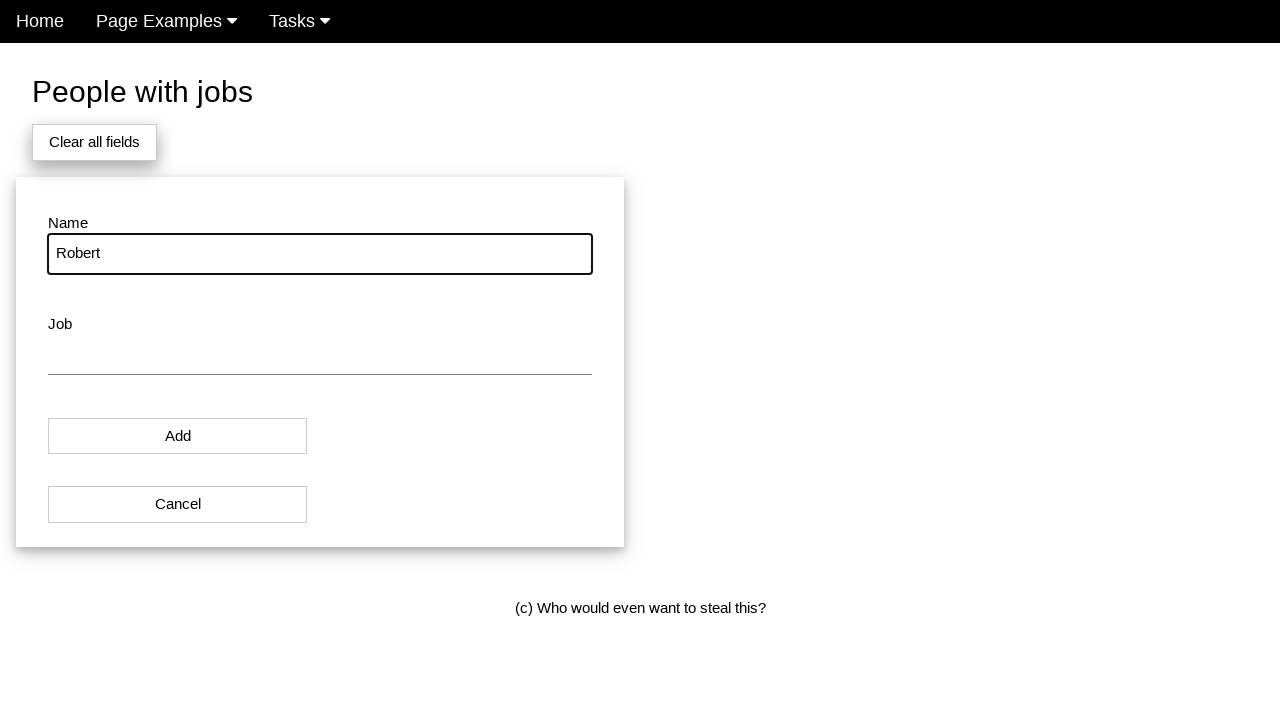

Cleared job field on #job
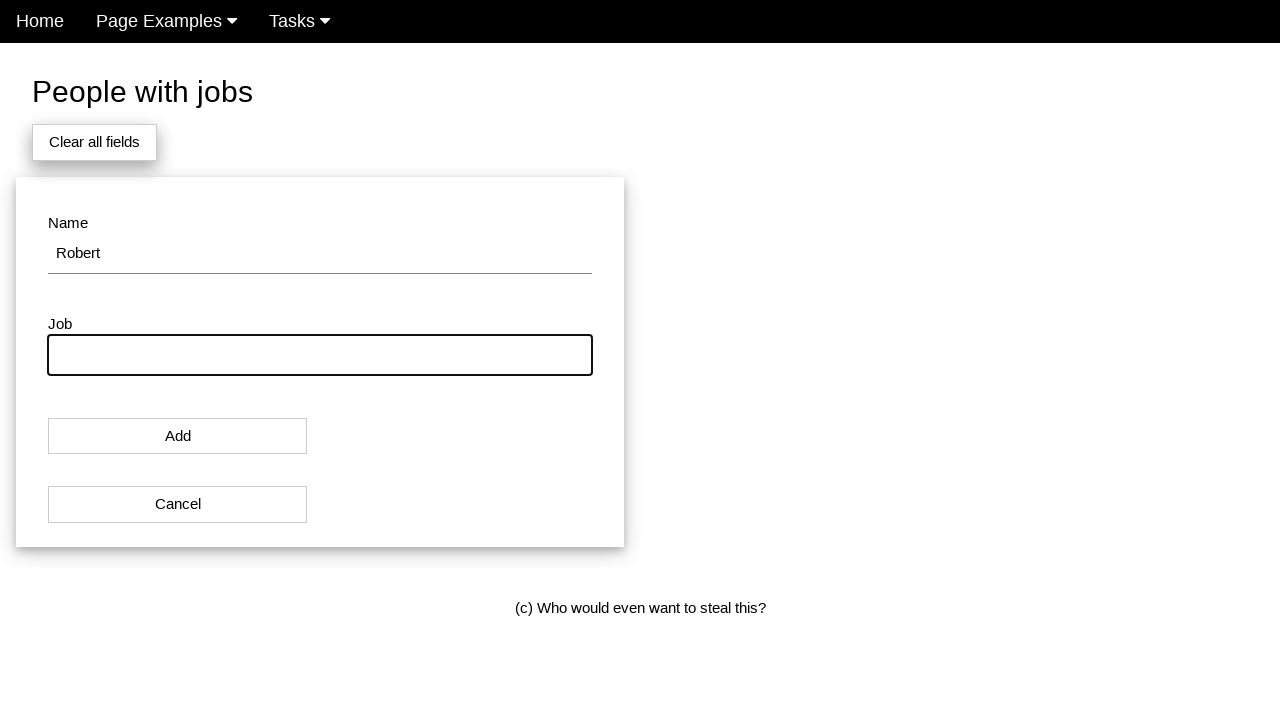

Entered 'Engineer' in job field on #job
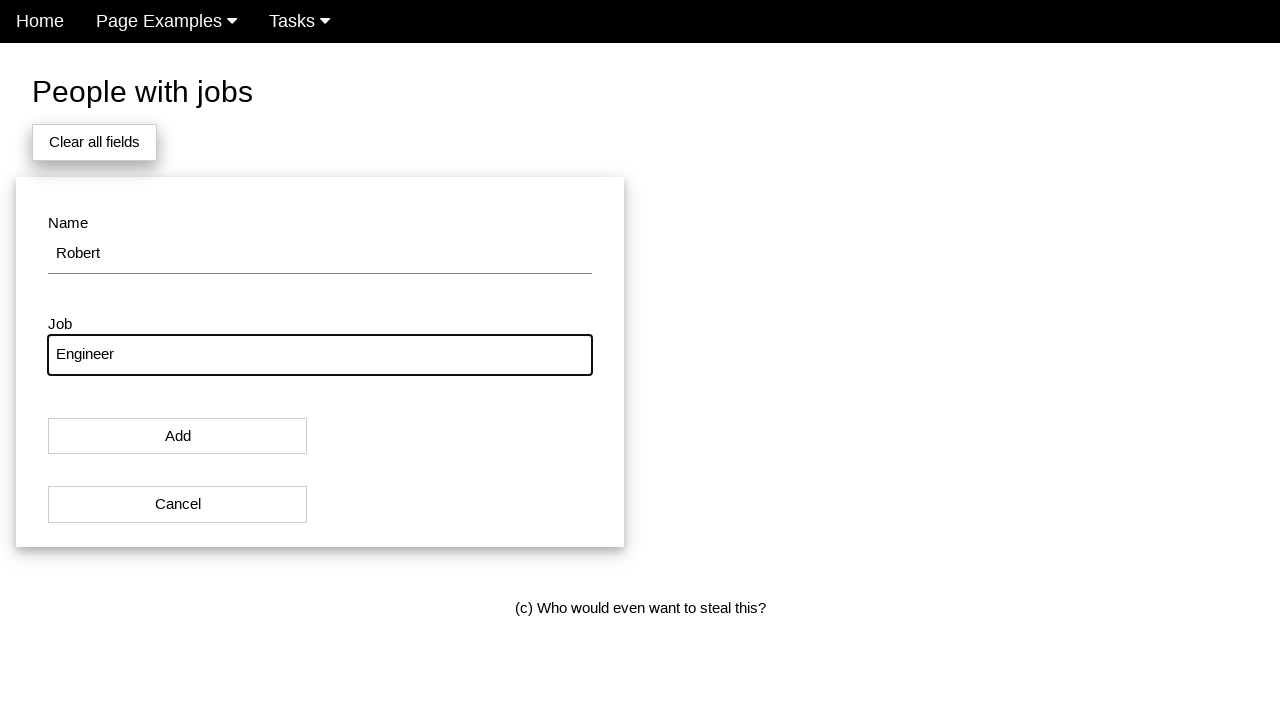

Clicked Add button to submit form at (178, 436) on xpath=//*[@onclick='addPersonWithJobToList()']
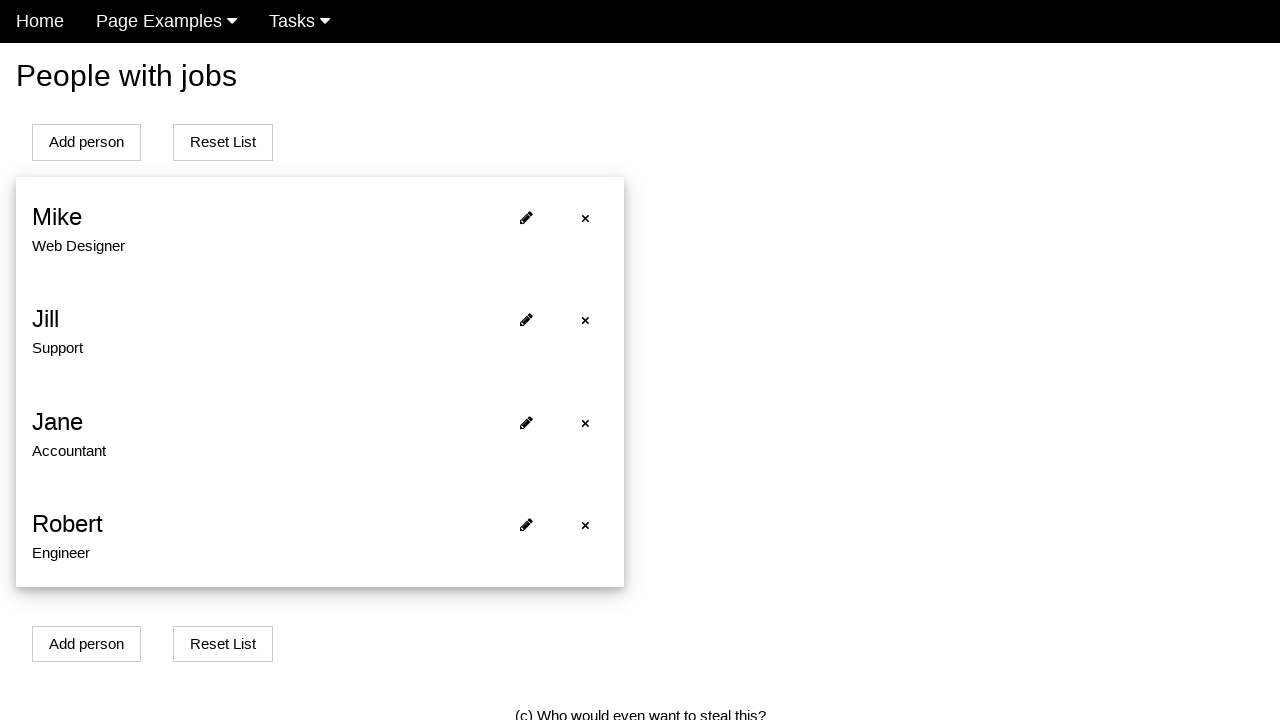

Redirected back to people list page
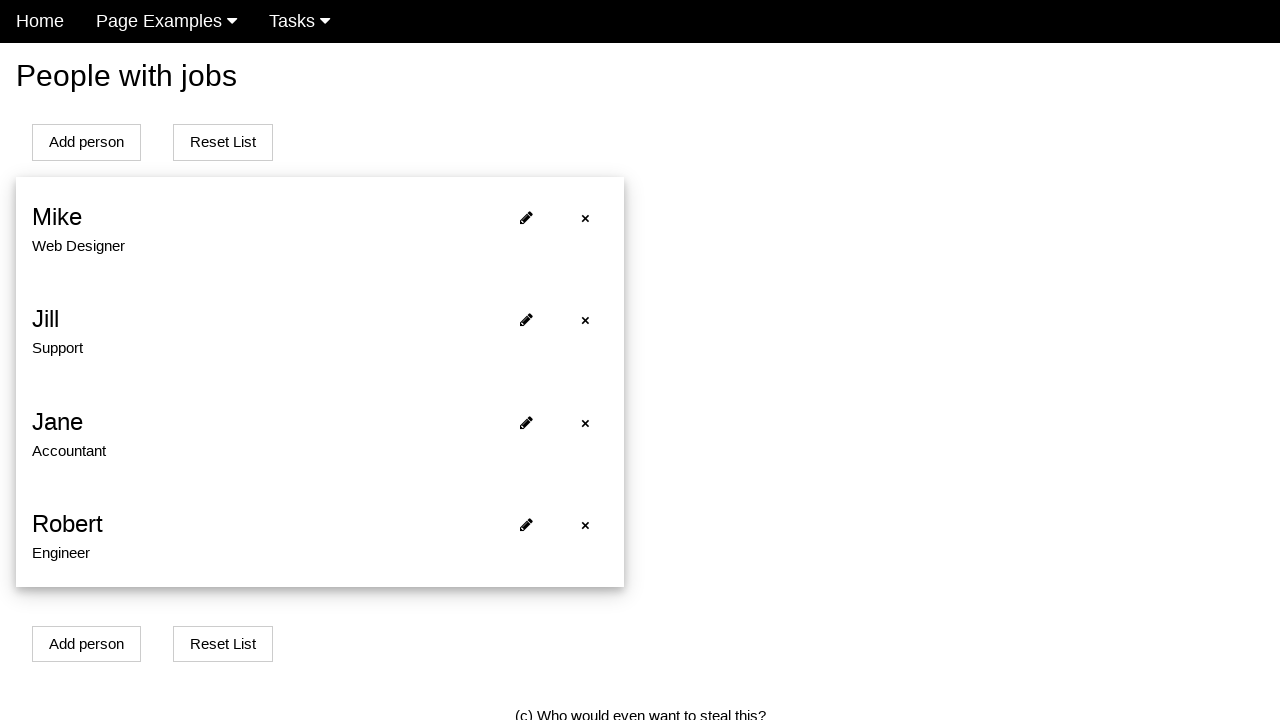

Verified new person appears in the list
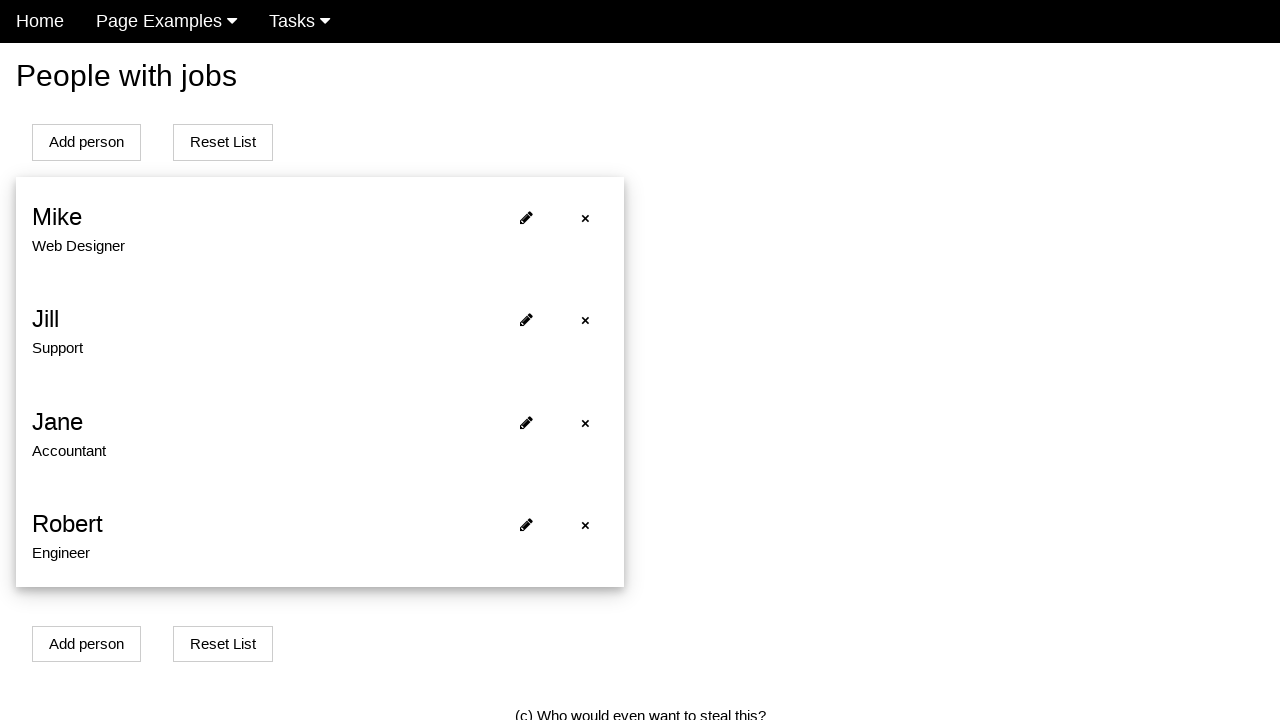

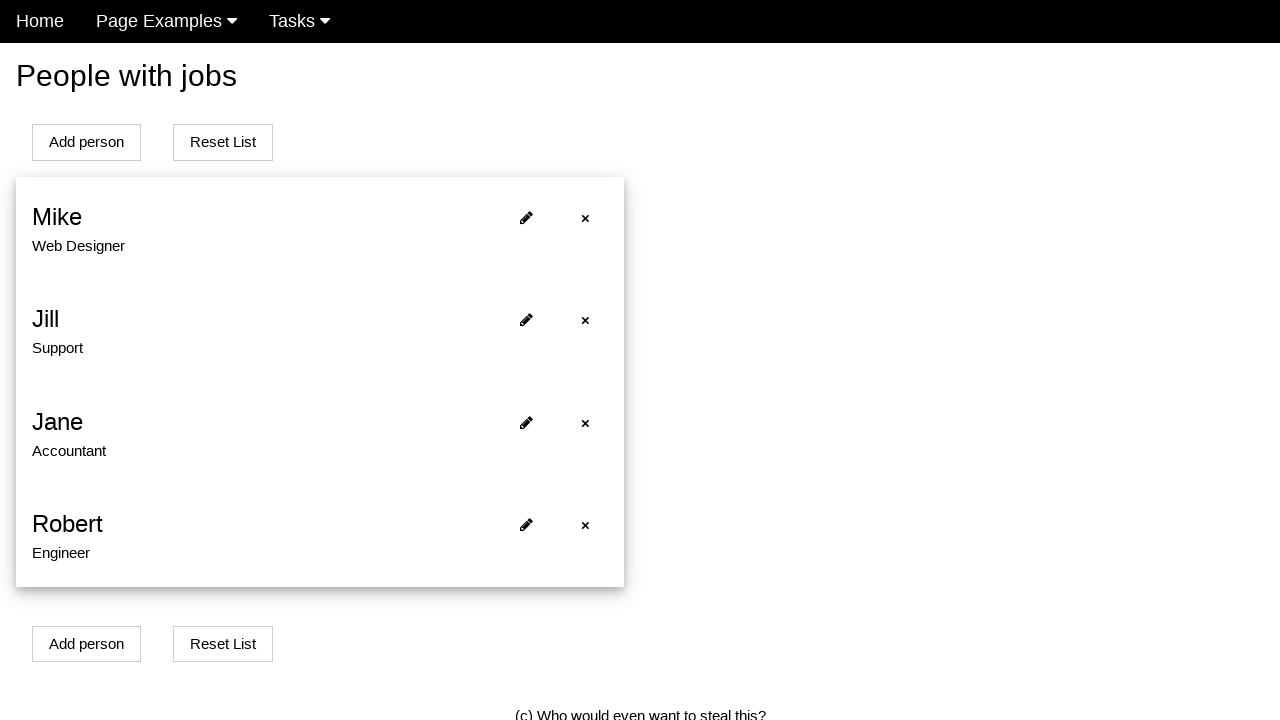